Tests navigation on a football statistics website by clicking the "All matches" button and selecting "England" from the country dropdown to filter match results.

Starting URL: https://www.adamchoi.co.uk/teamgoals/detailed

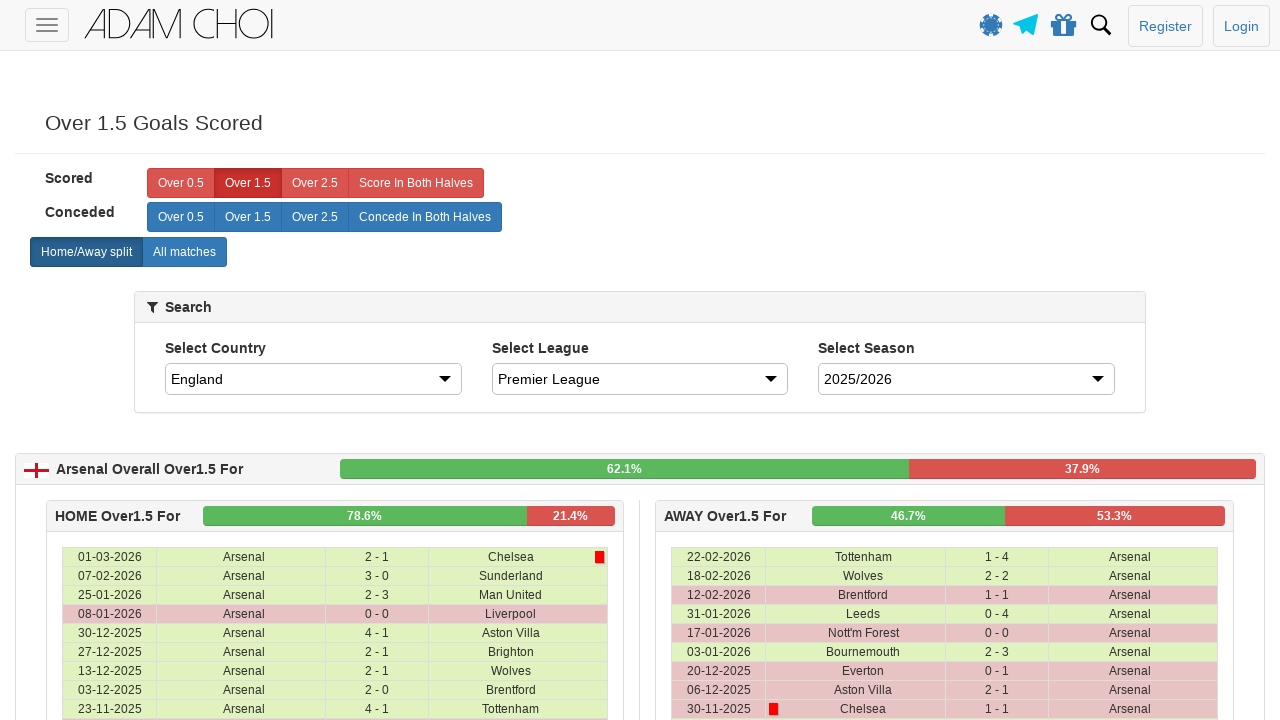

Clicked the 'All matches' button at (184, 252) on xpath=//label[@analytics-event="All matches"]
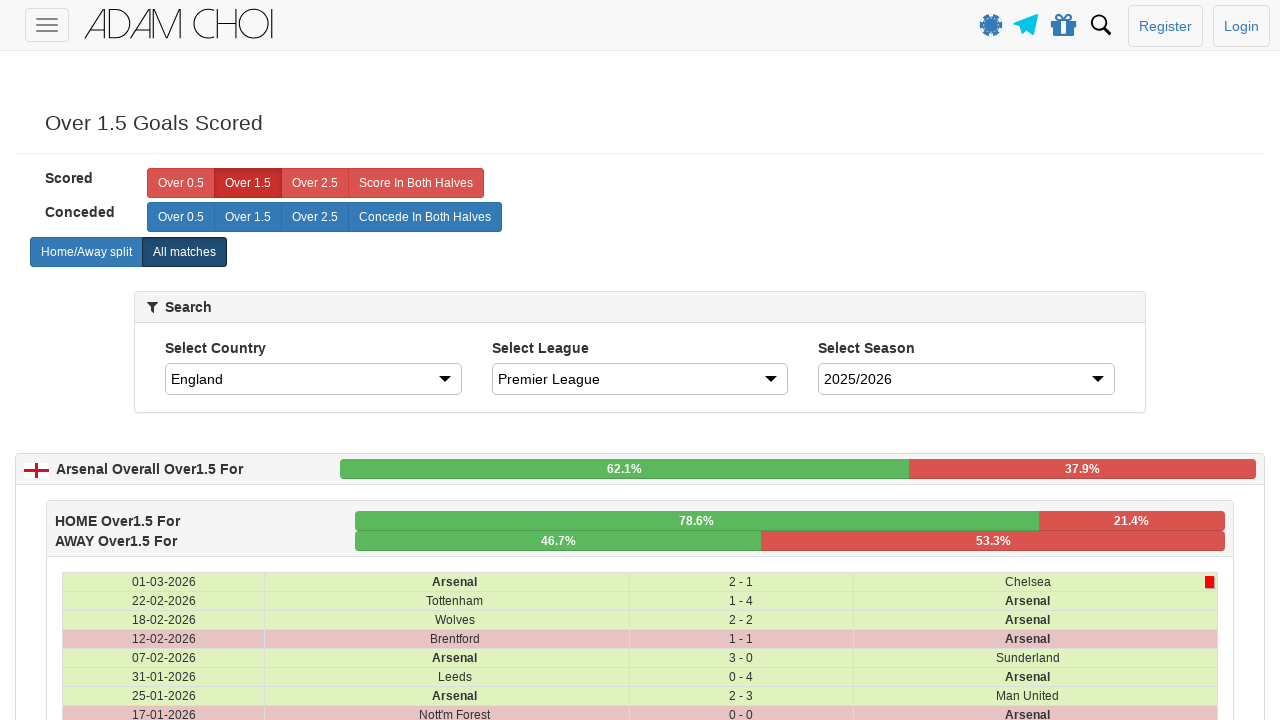

Selected 'England' from the country dropdown on #country
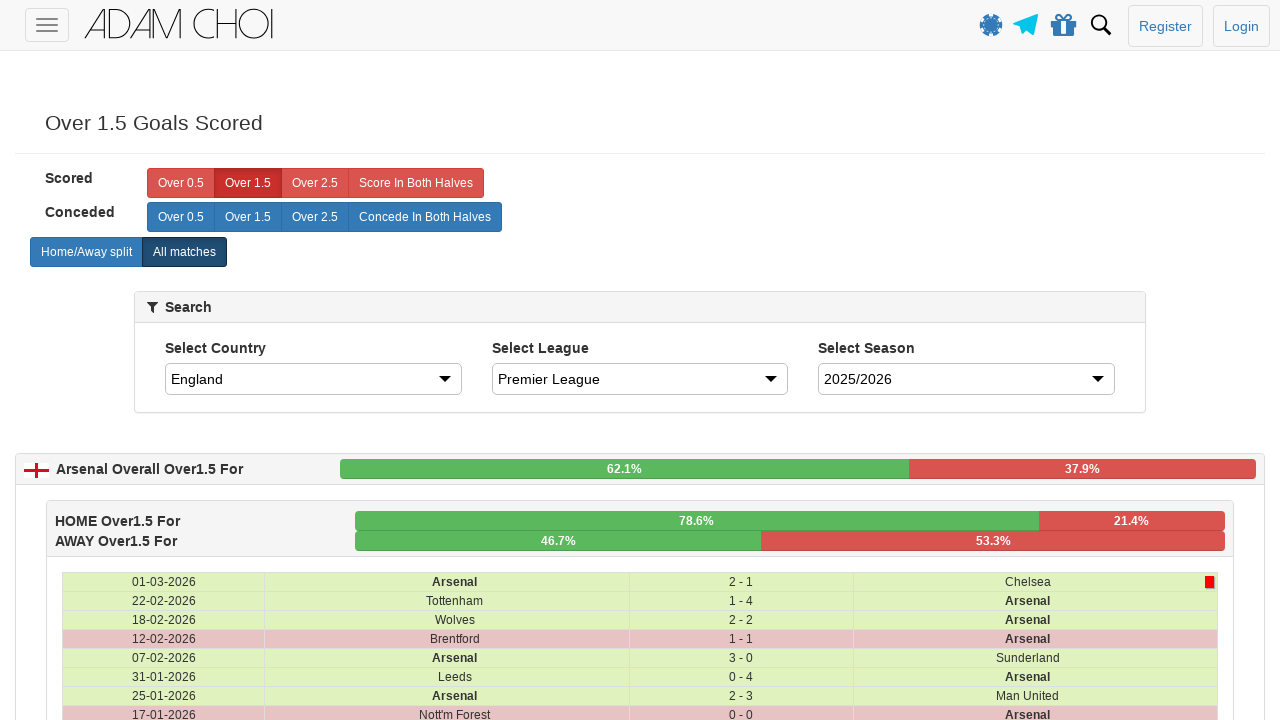

Match data table loaded
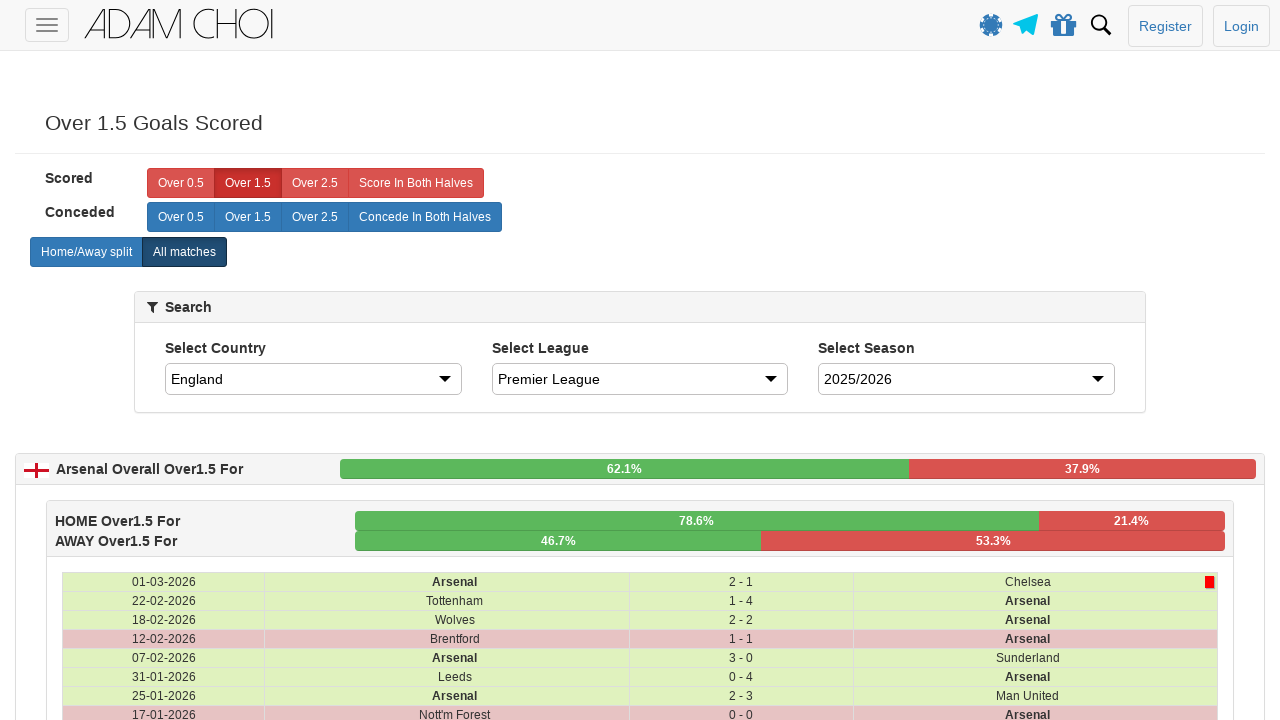

Match rows with data are displayed
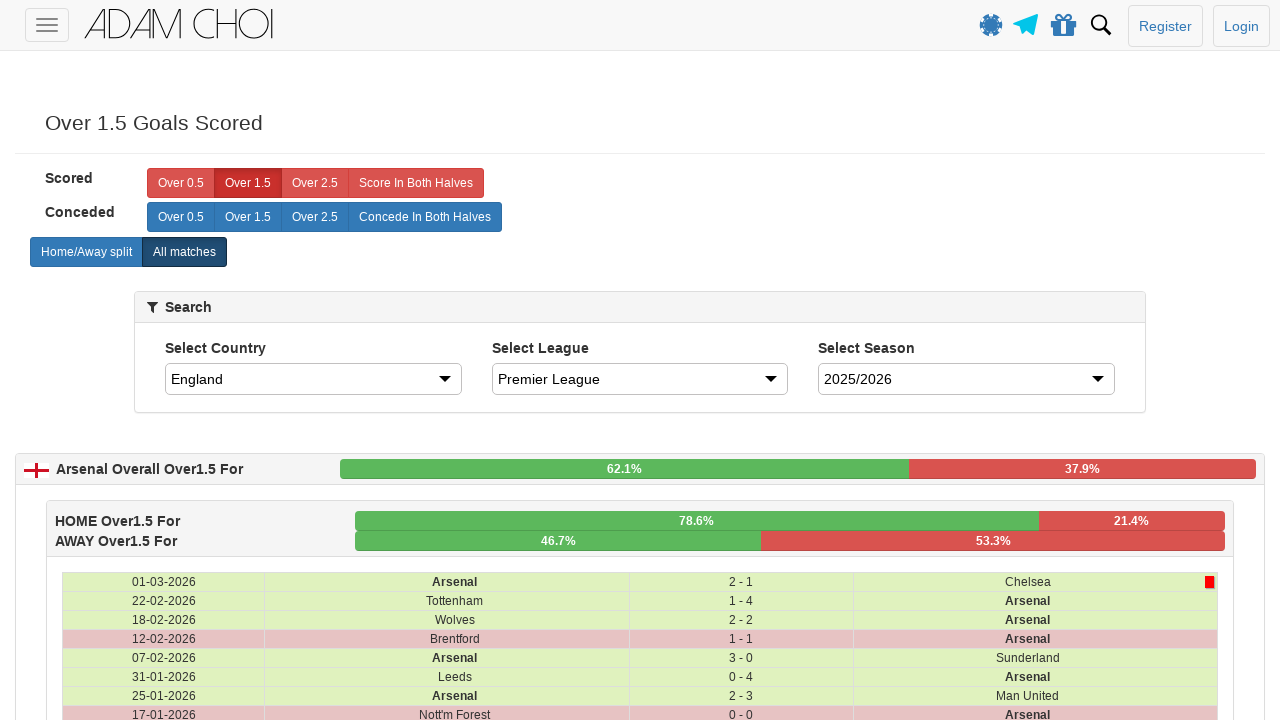

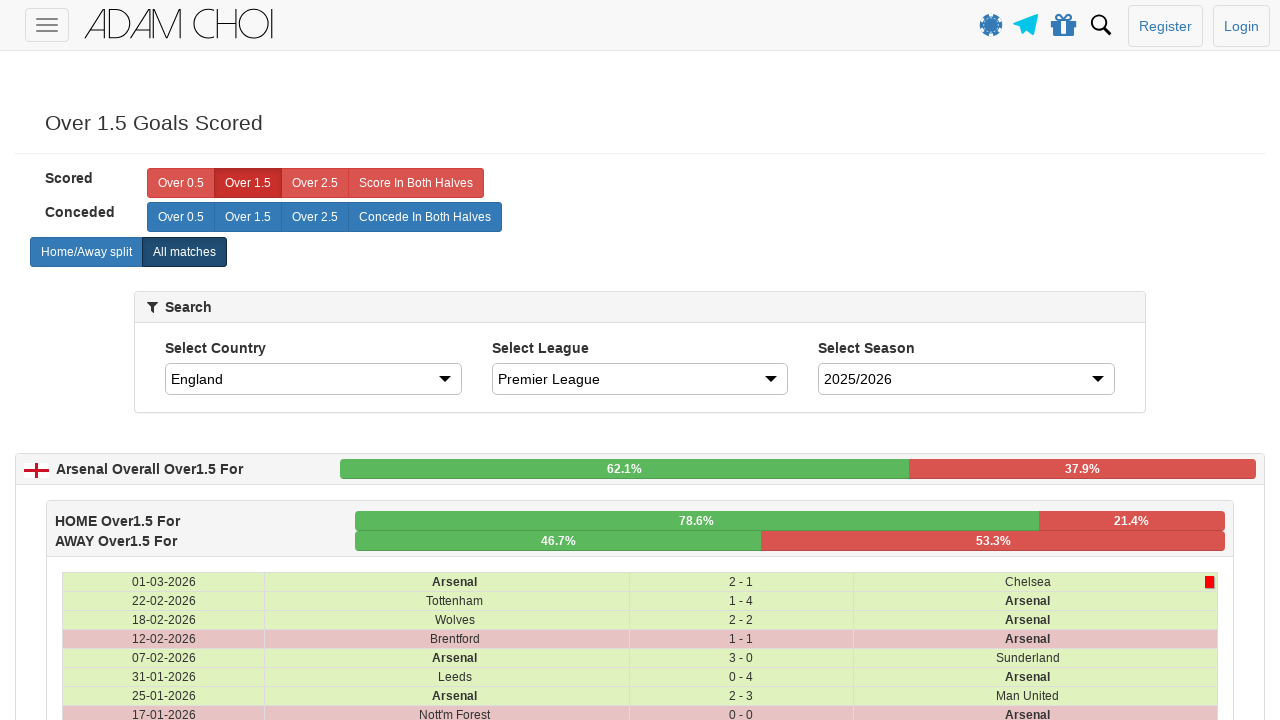